Tests navigation through Kids Wear menu by hovering to reveal submenu, clicking on Boys category, selecting first product, and verifying the product name

Starting URL: https://www.testotomasyonu.com/

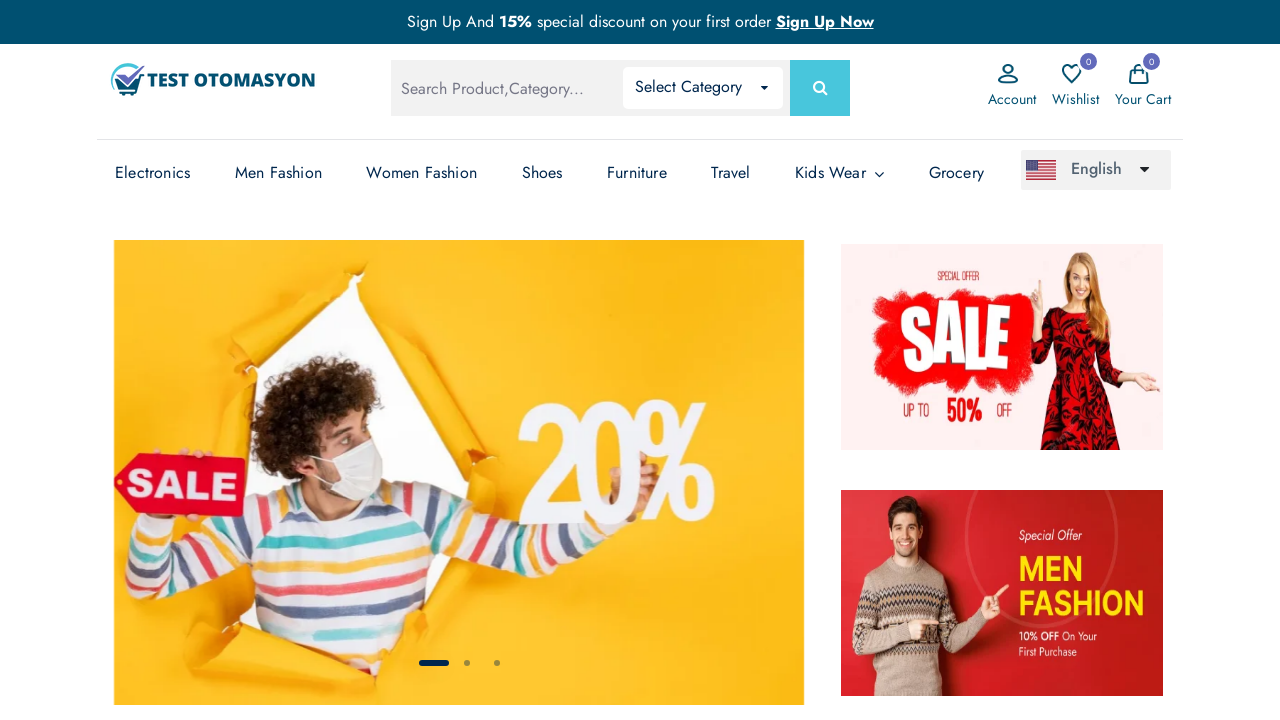

Waited 2 seconds for page to fully load
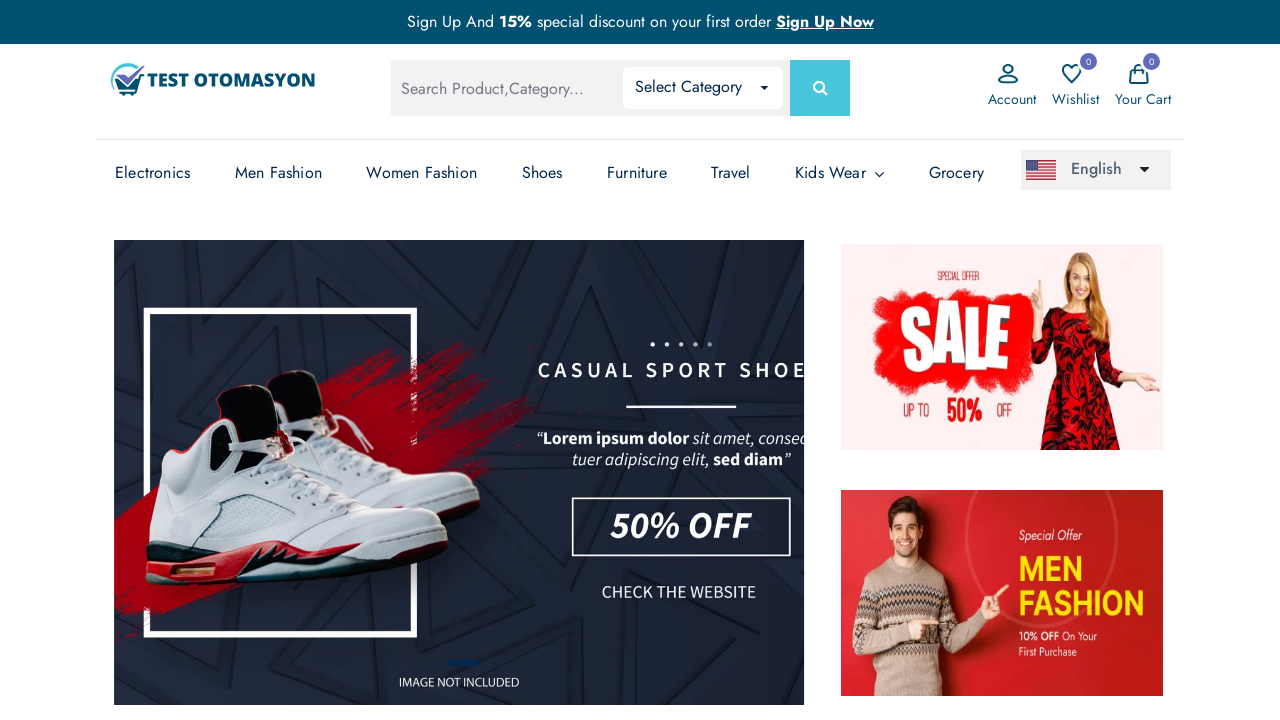

Hovered over Kids Wear menu to reveal submenu at (840, 173) on (//a[text()='Kids Wear'])[3]
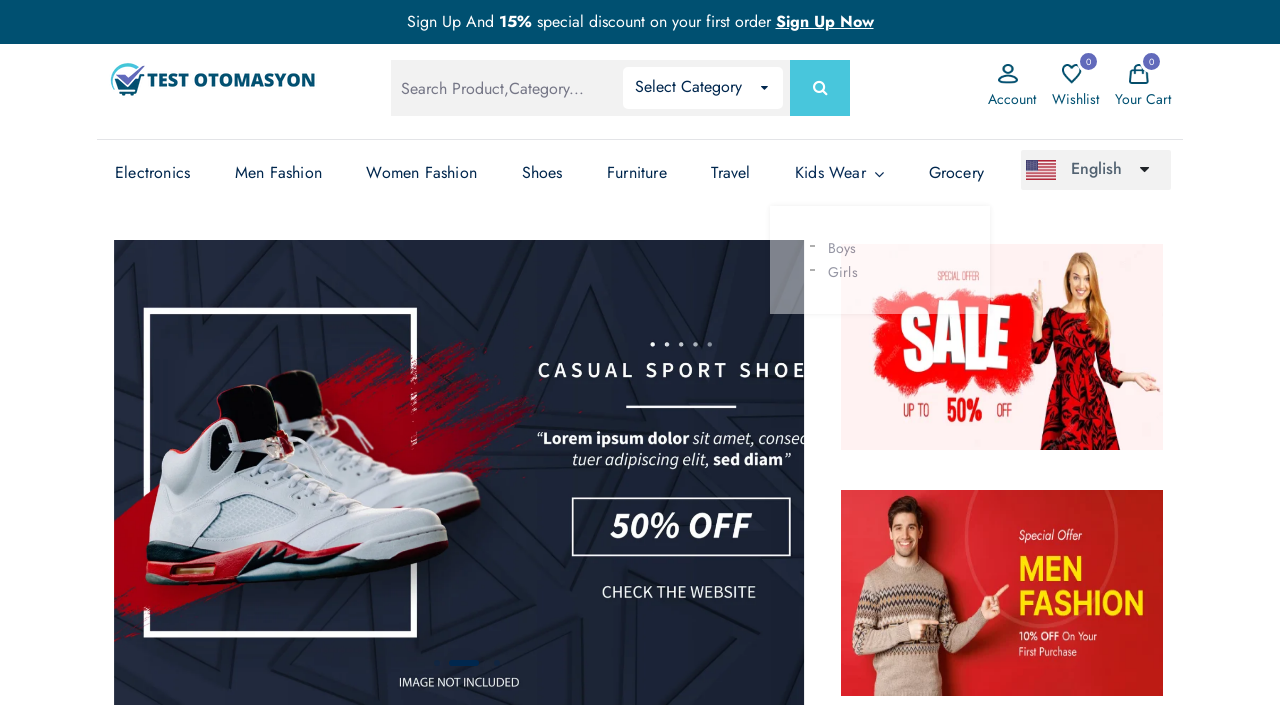

Clicked on Boys category in the submenu at (827, 248) on xpath=//a[text()='Boys']
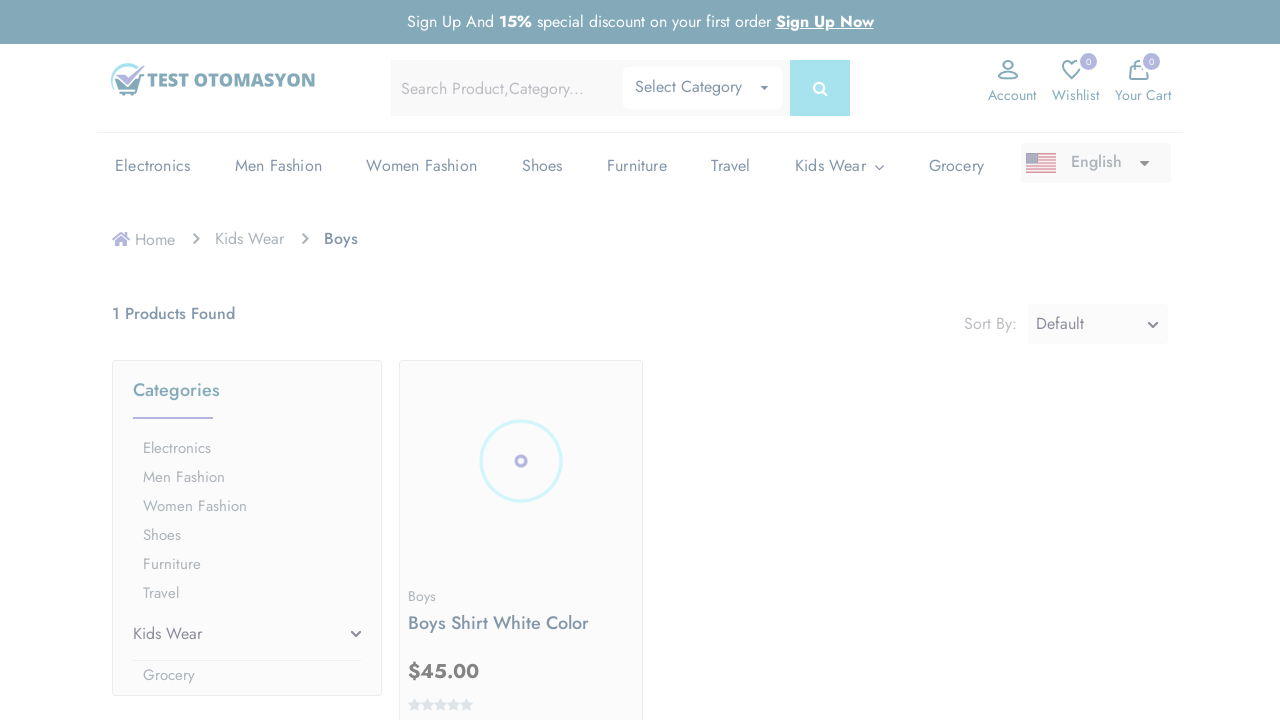

Clicked on the first product in Boys category listing at (521, 540) on (//div[@class='product-box mb-2 pb-1'])[1]
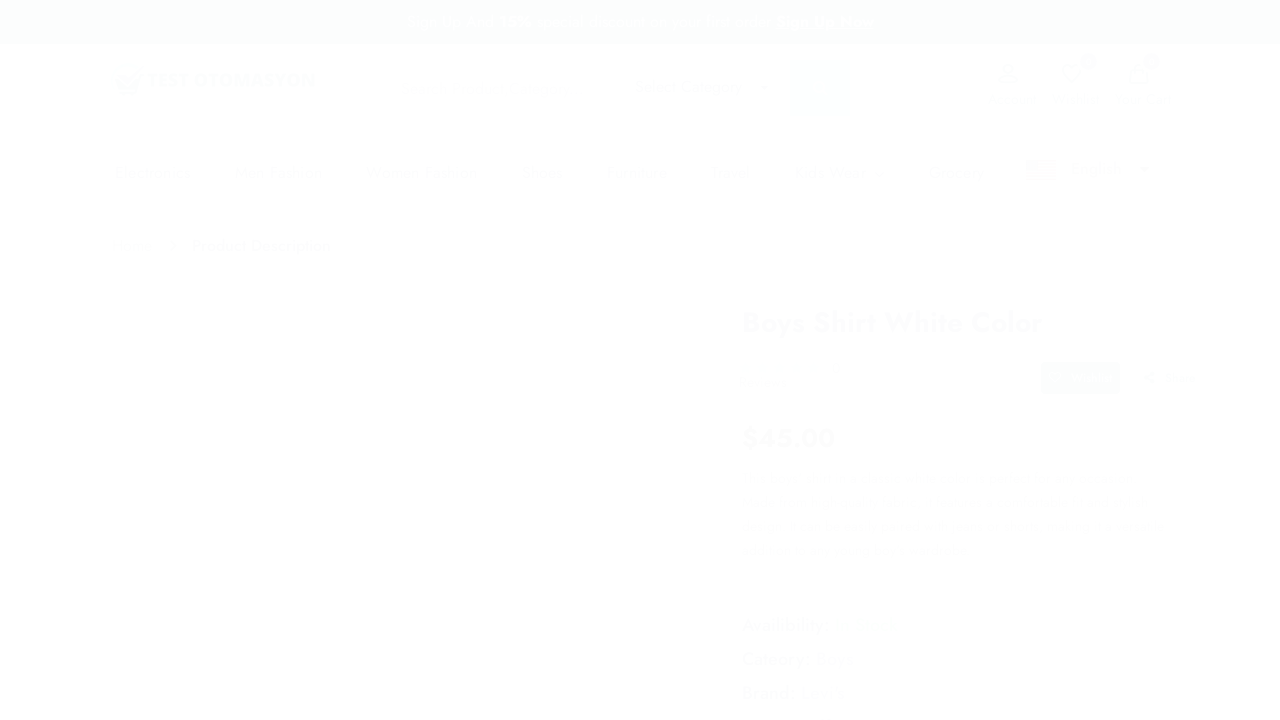

Verified that product name 'Boys Shirt White Color' is visible
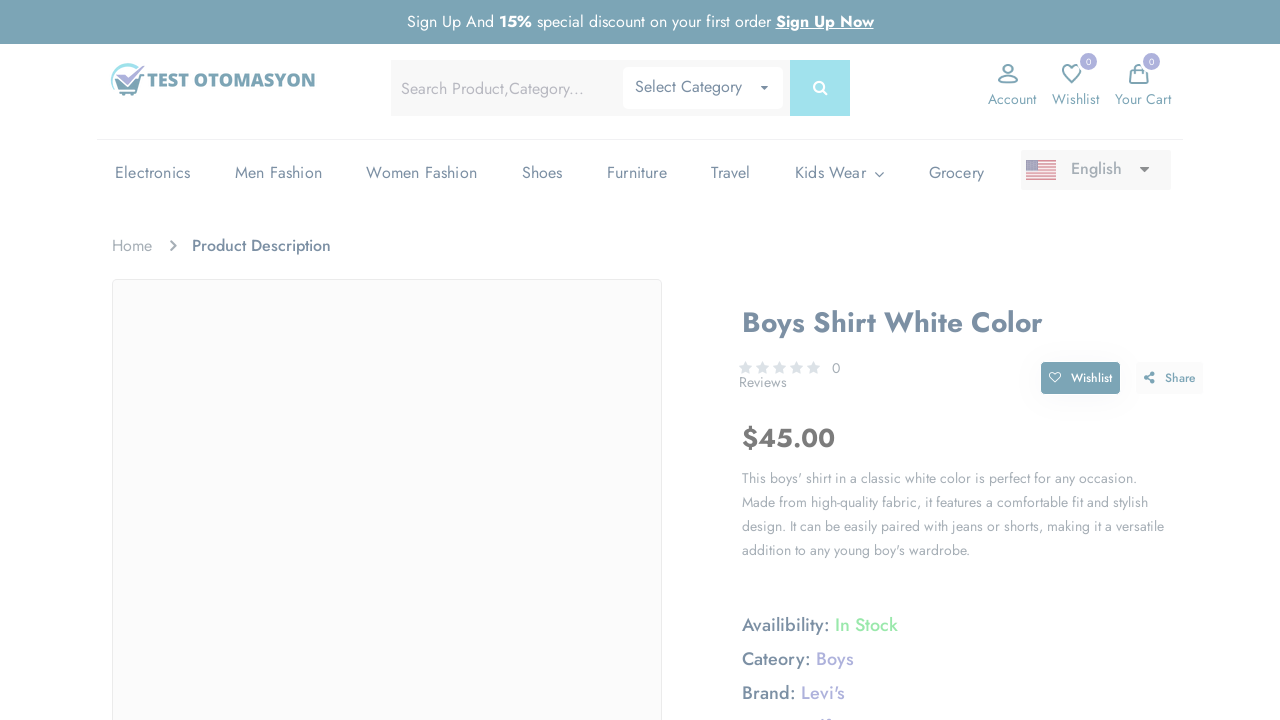

Confirmed product name text content matches 'Boys Shirt White Color'
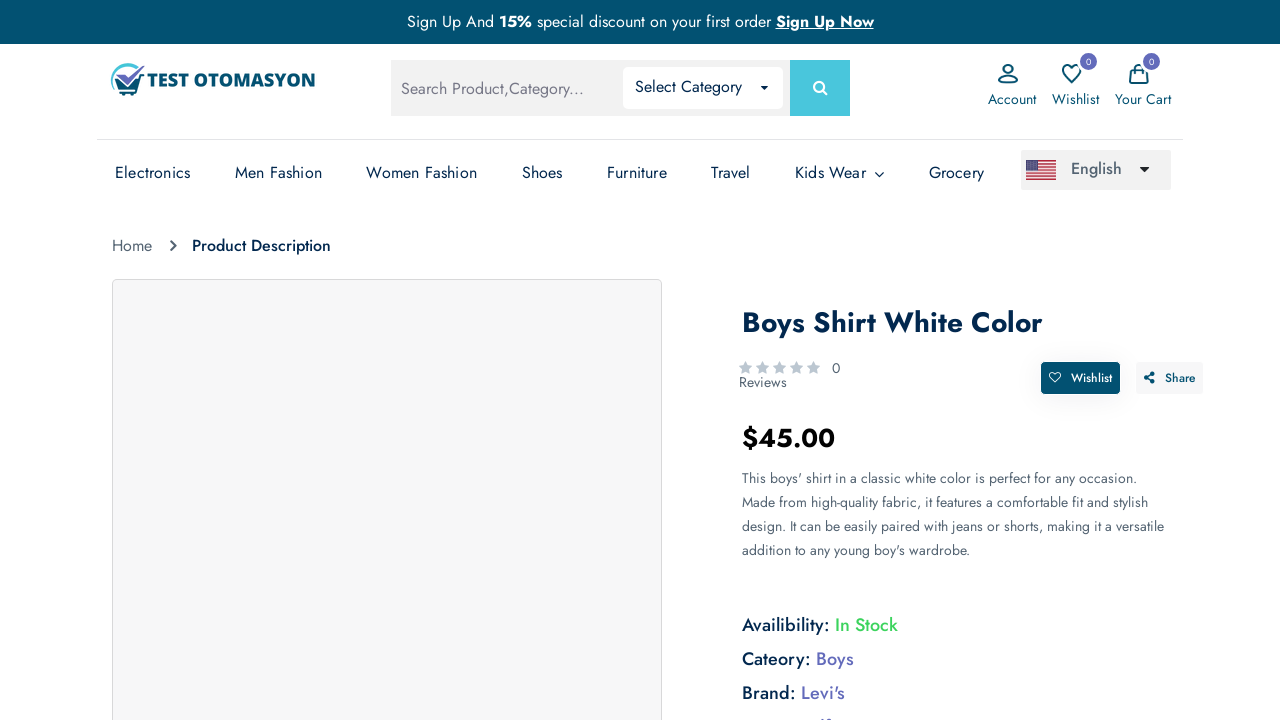

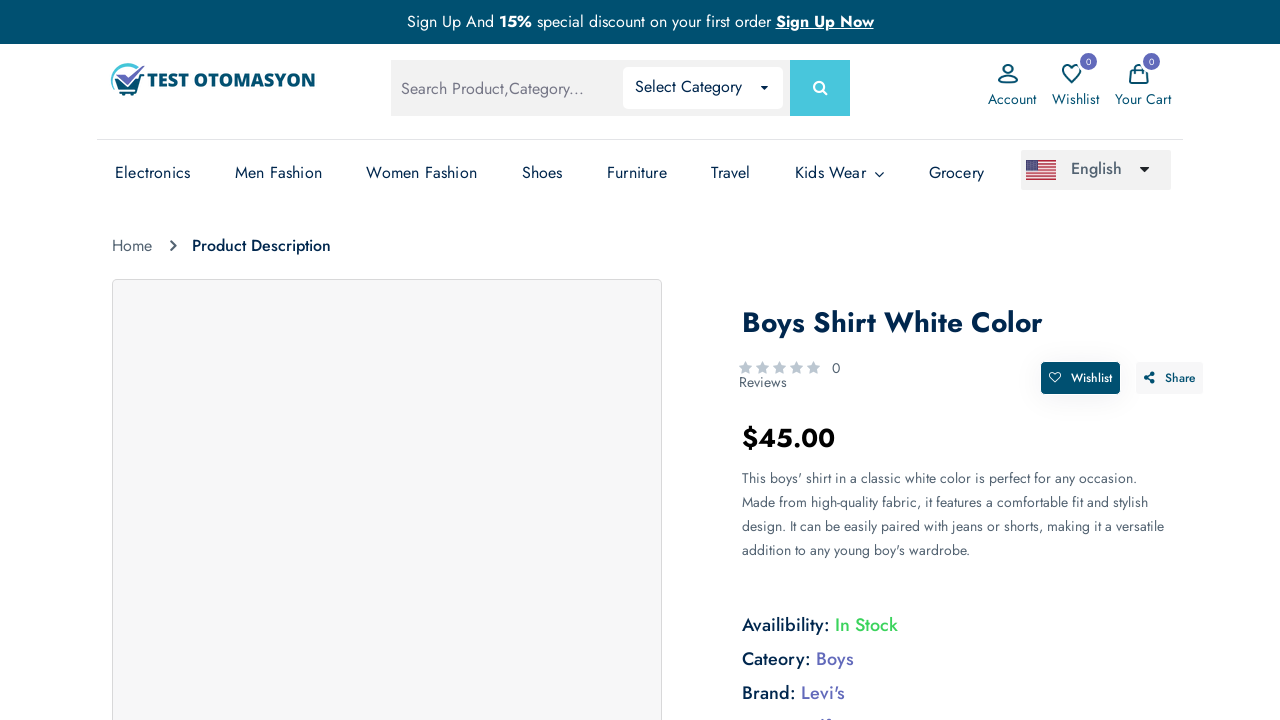